Tests DuckDuckGo search functionality by entering "Selenium" in the search box and submitting the form

Starting URL: https://duckduckgo.com

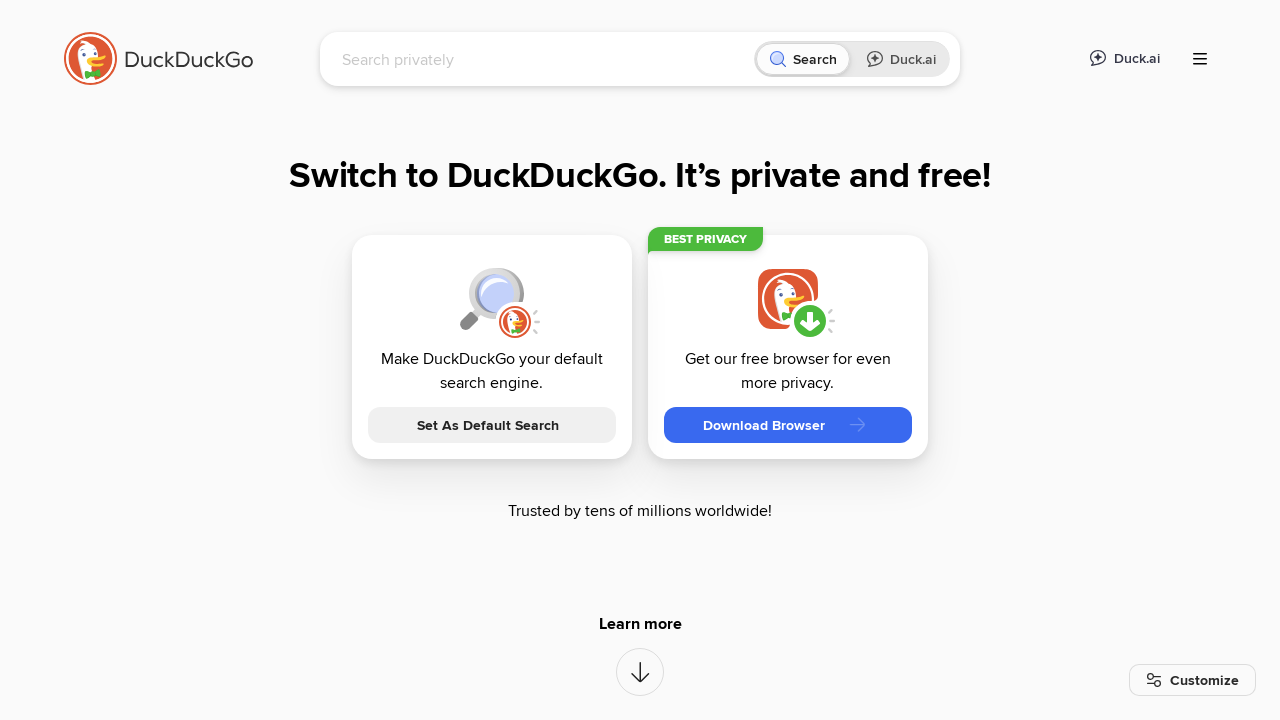

Filled search box with 'Selenium' on input[name='q']
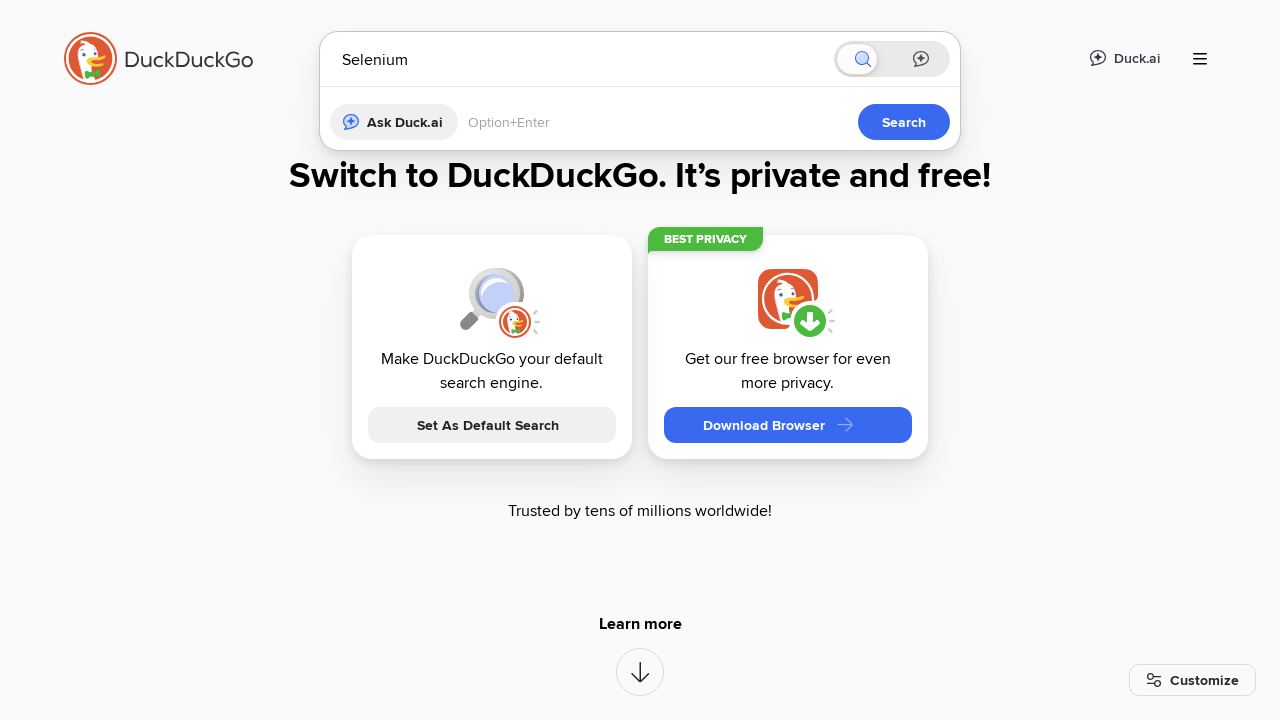

Pressed Enter to submit search form on input[name='q']
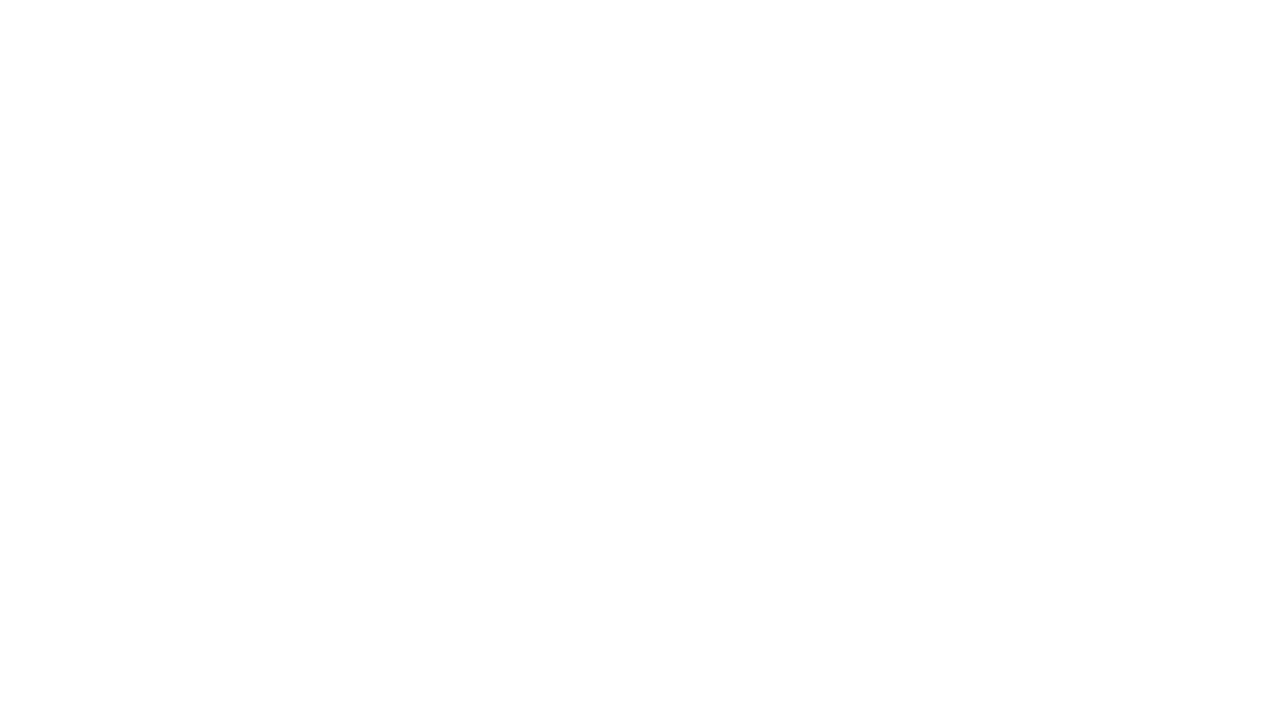

Search results page loaded
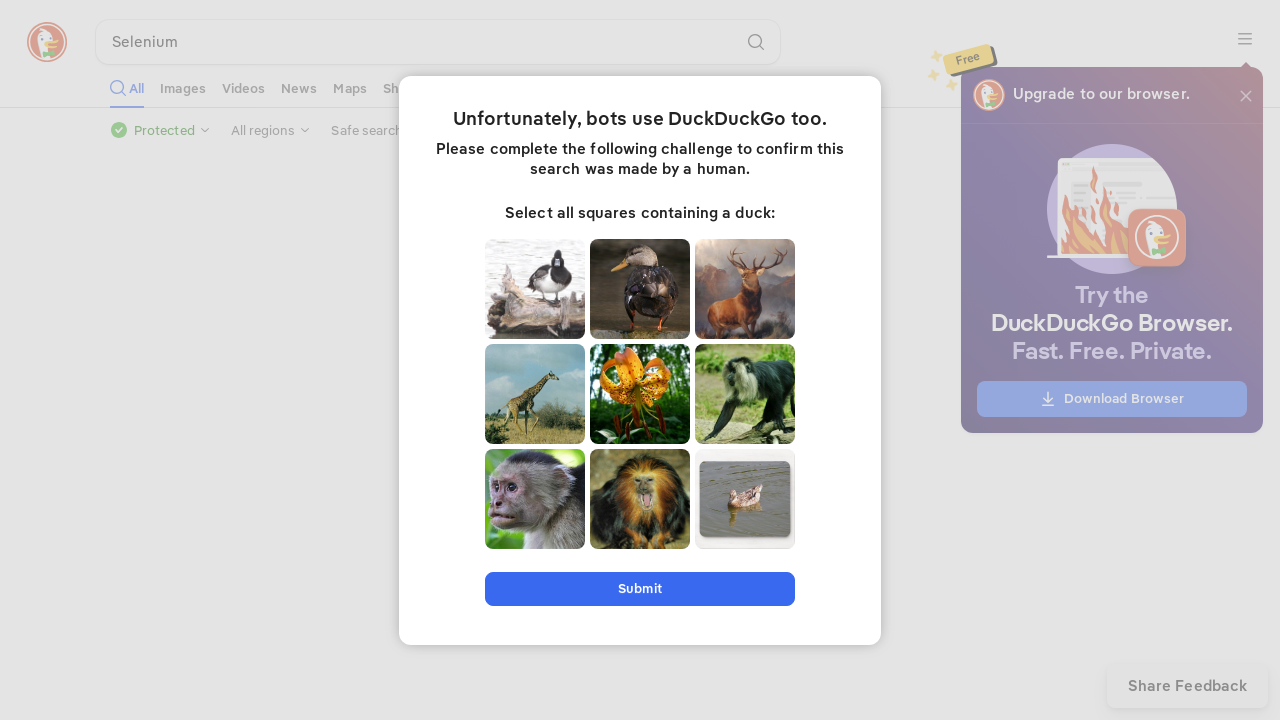

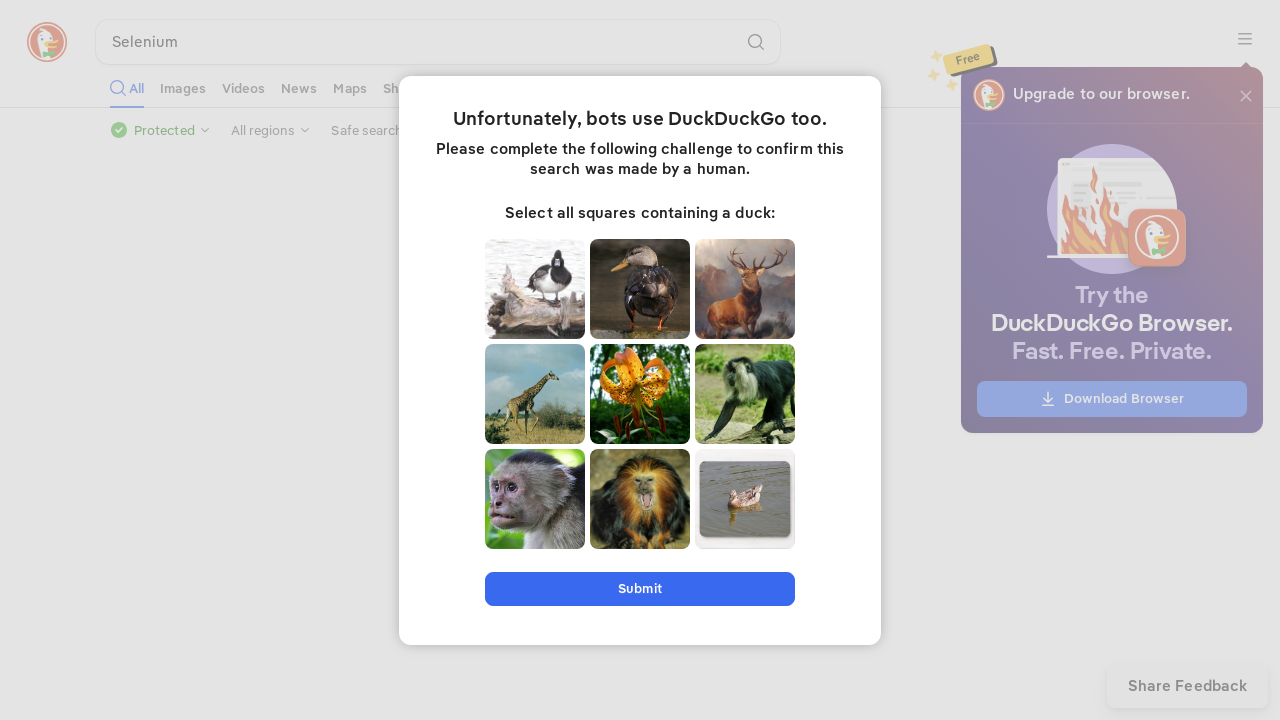